Tests that the todo counter displays the current number of items as they are added

Starting URL: https://demo.playwright.dev/todomvc

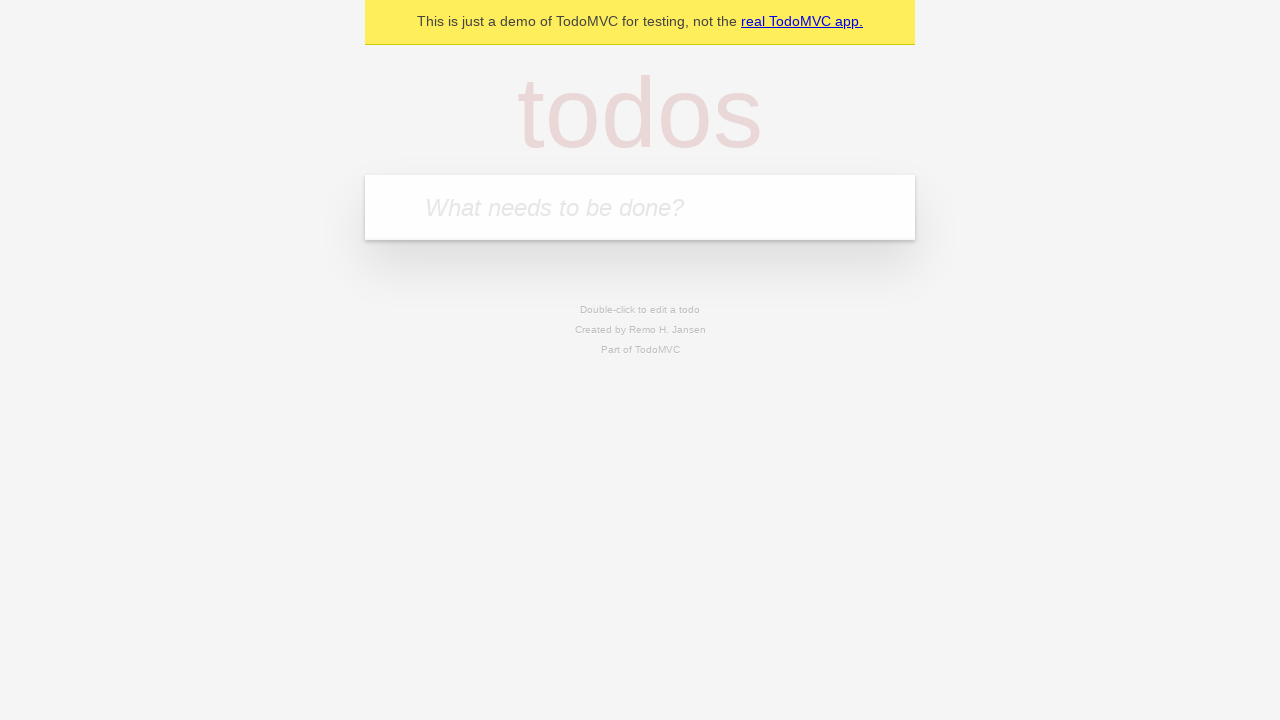

Filled todo input with 'buy some cheese' on internal:attr=[placeholder="What needs to be done?"i]
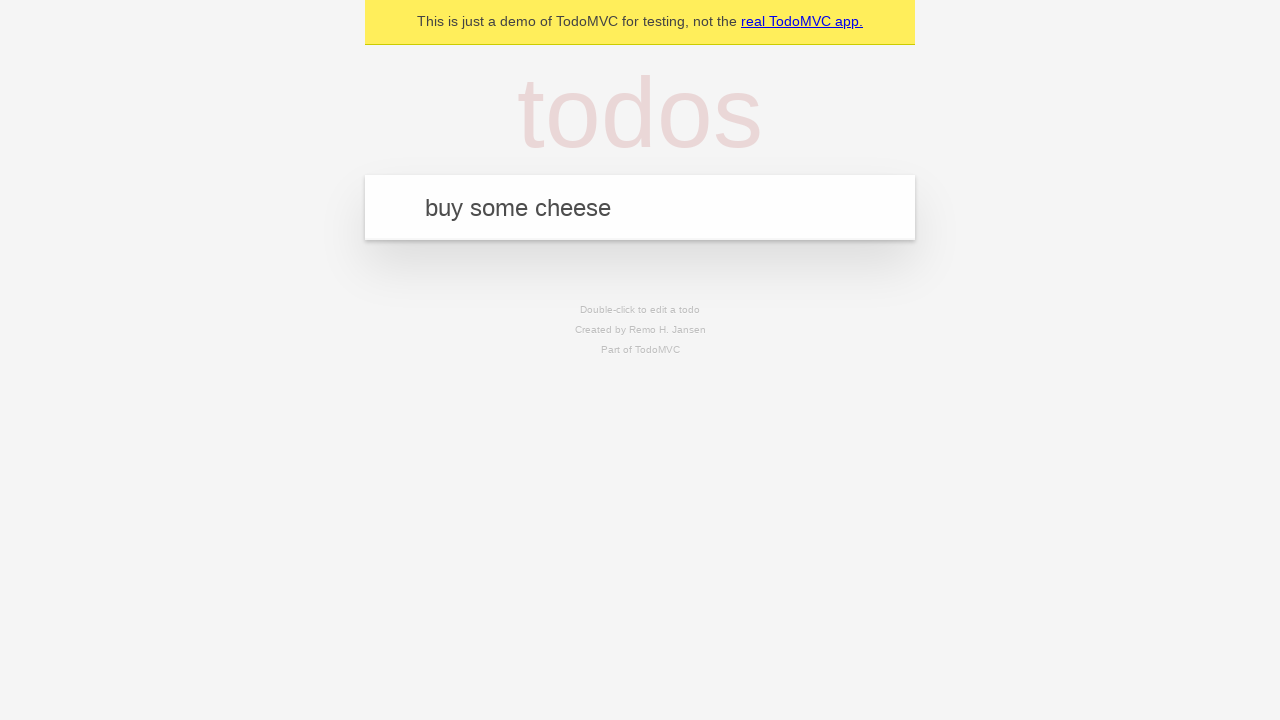

Pressed Enter to create first todo item on internal:attr=[placeholder="What needs to be done?"i]
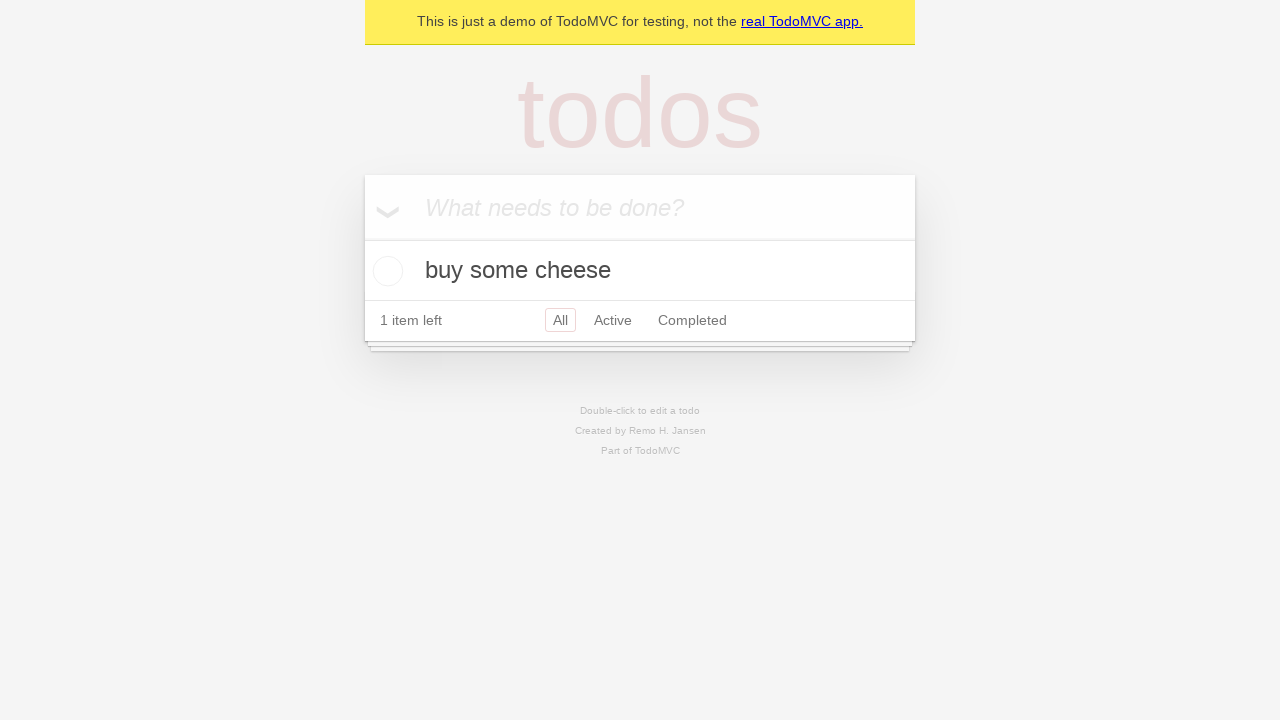

Todo counter element loaded, displaying 1 item
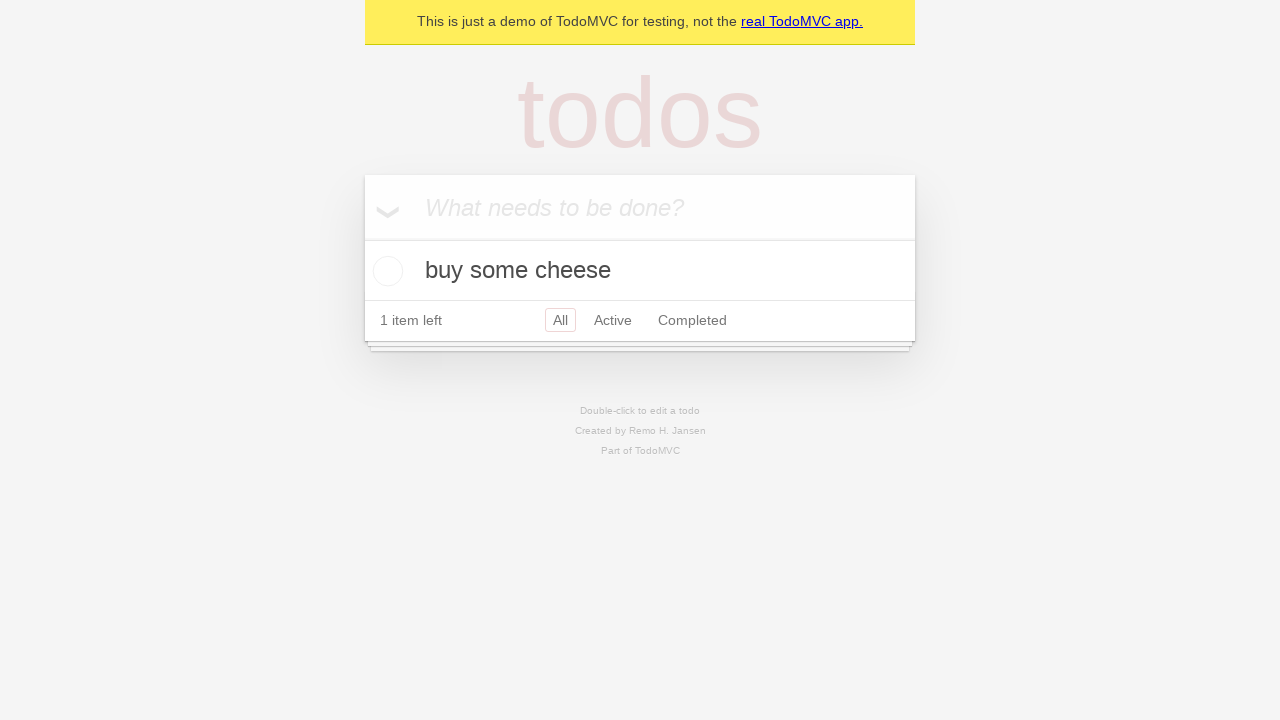

Filled todo input with 'feed the cat' on internal:attr=[placeholder="What needs to be done?"i]
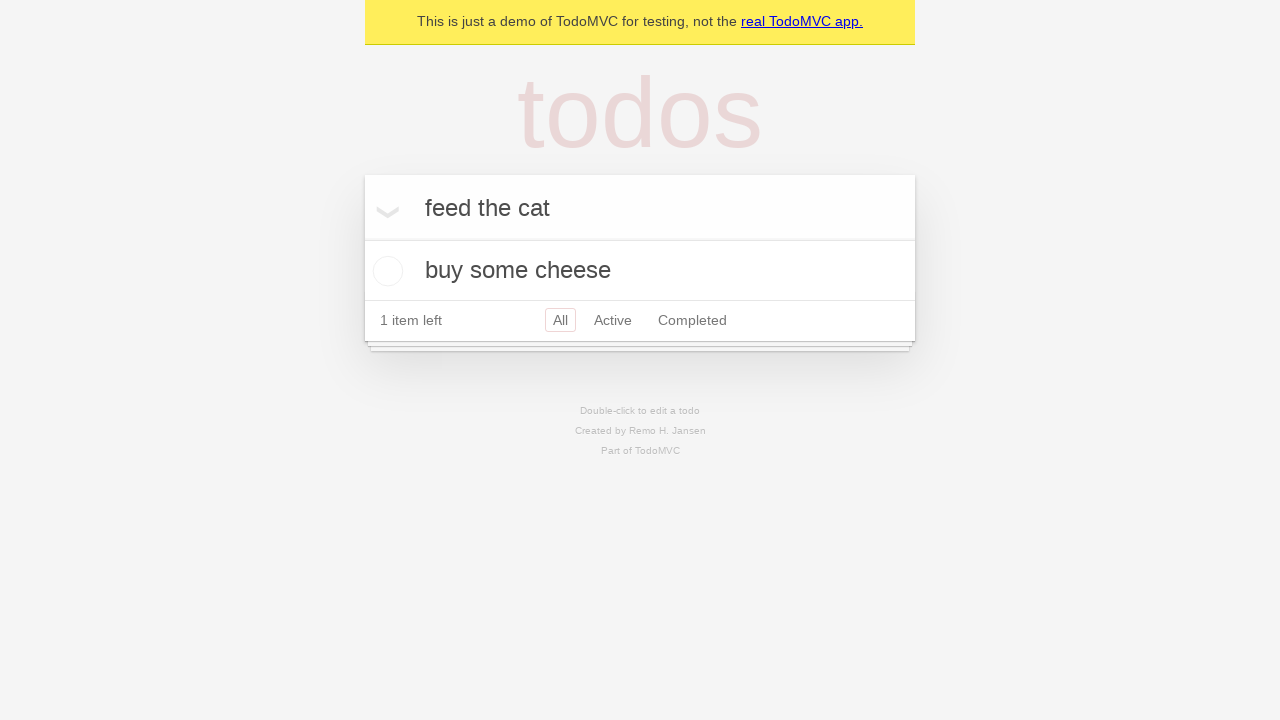

Pressed Enter to create second todo item on internal:attr=[placeholder="What needs to be done?"i]
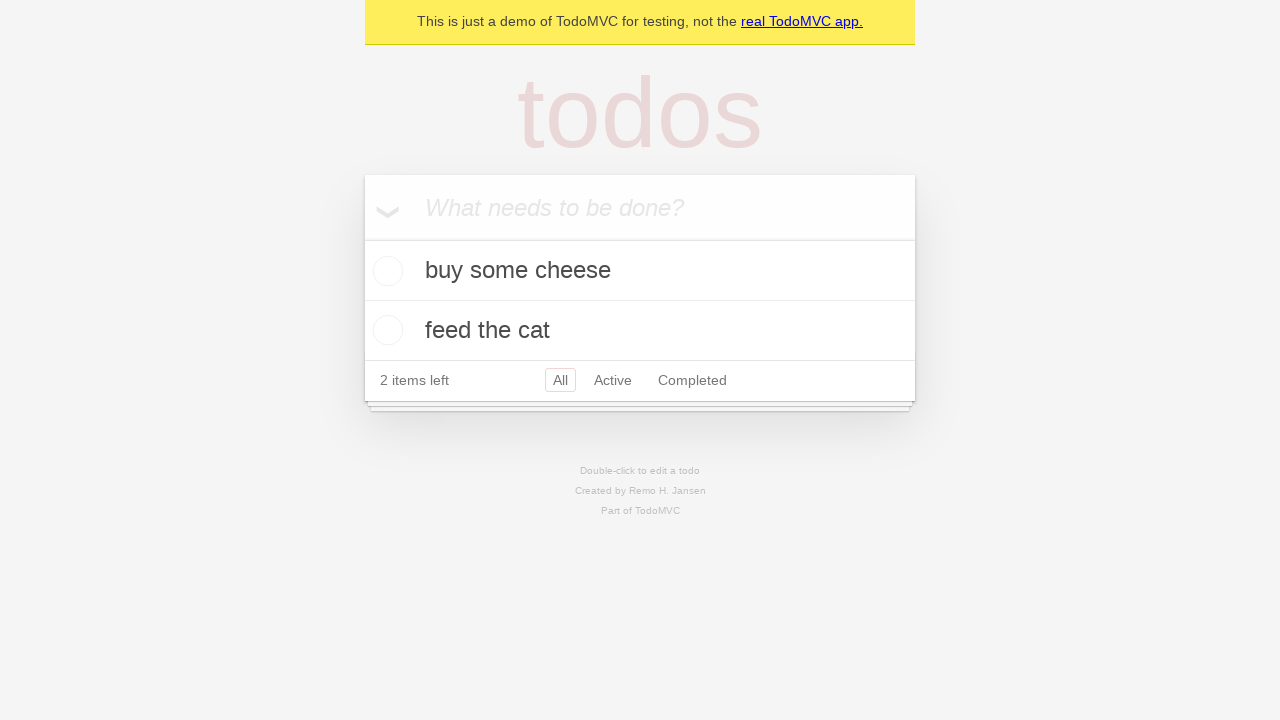

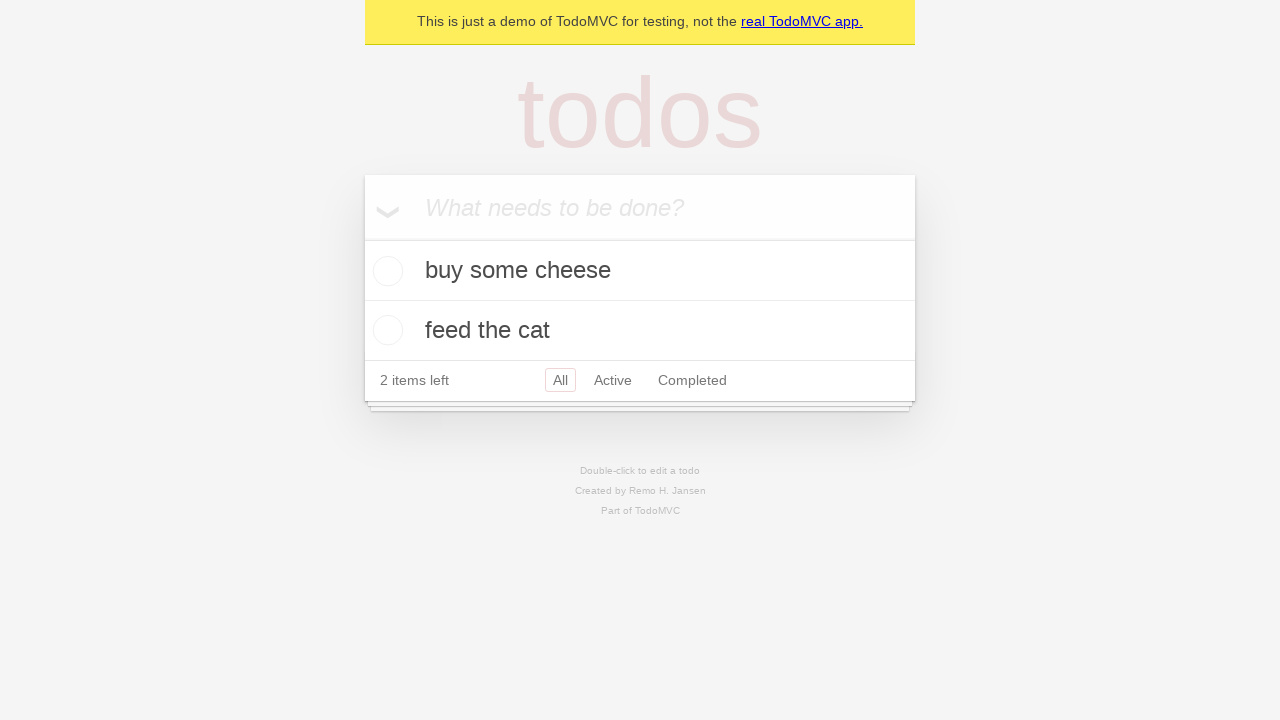